Tests dropdown selection functionality by selecting currency options using different methods and adjusting passenger count

Starting URL: https://www.rahulshettyacademy.com/dropdownsPractise/

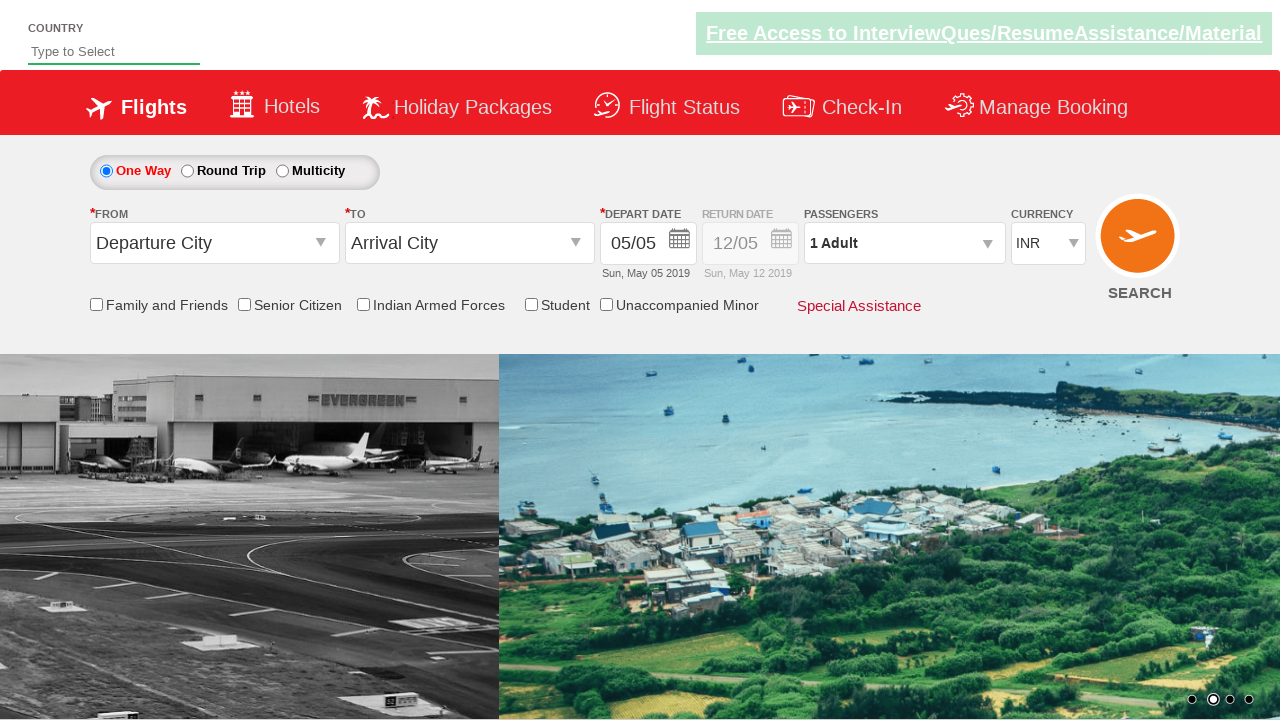

Selected 3rd option in currency dropdown by index on #ctl00_mainContent_DropDownListCurrency
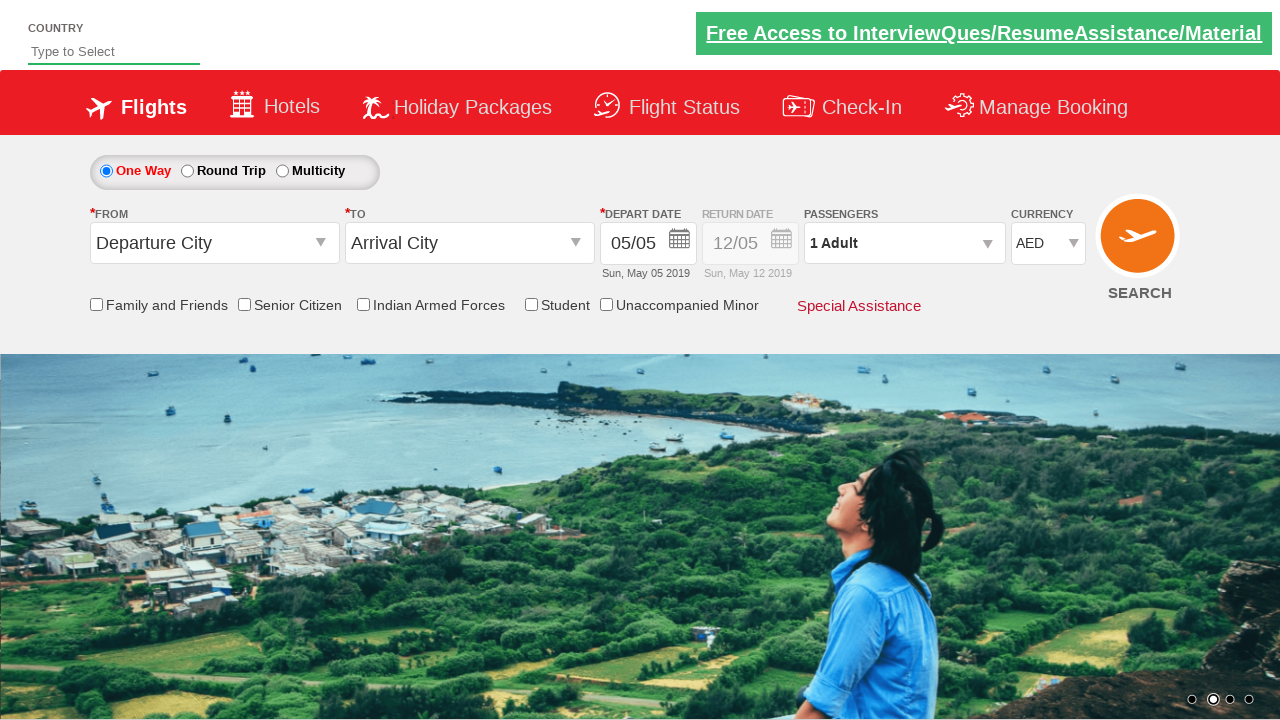

Selected INR currency by value on #ctl00_mainContent_DropDownListCurrency
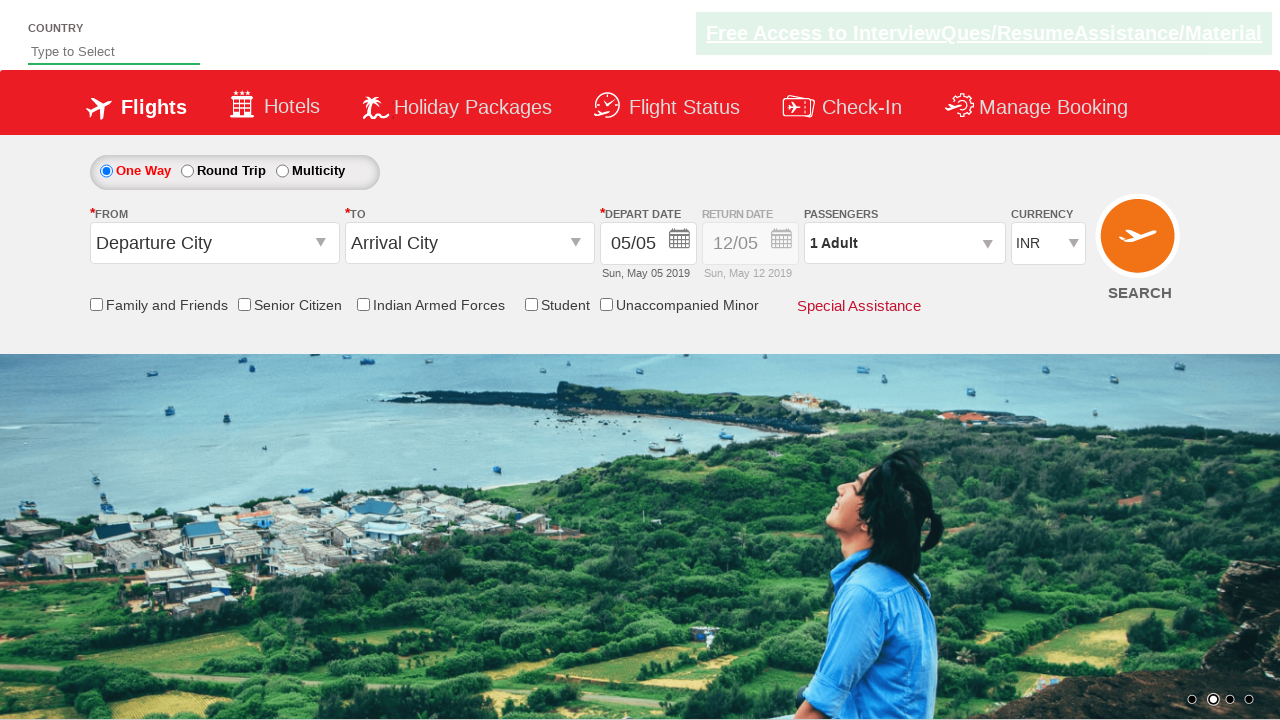

Selected USD currency by visible text on #ctl00_mainContent_DropDownListCurrency
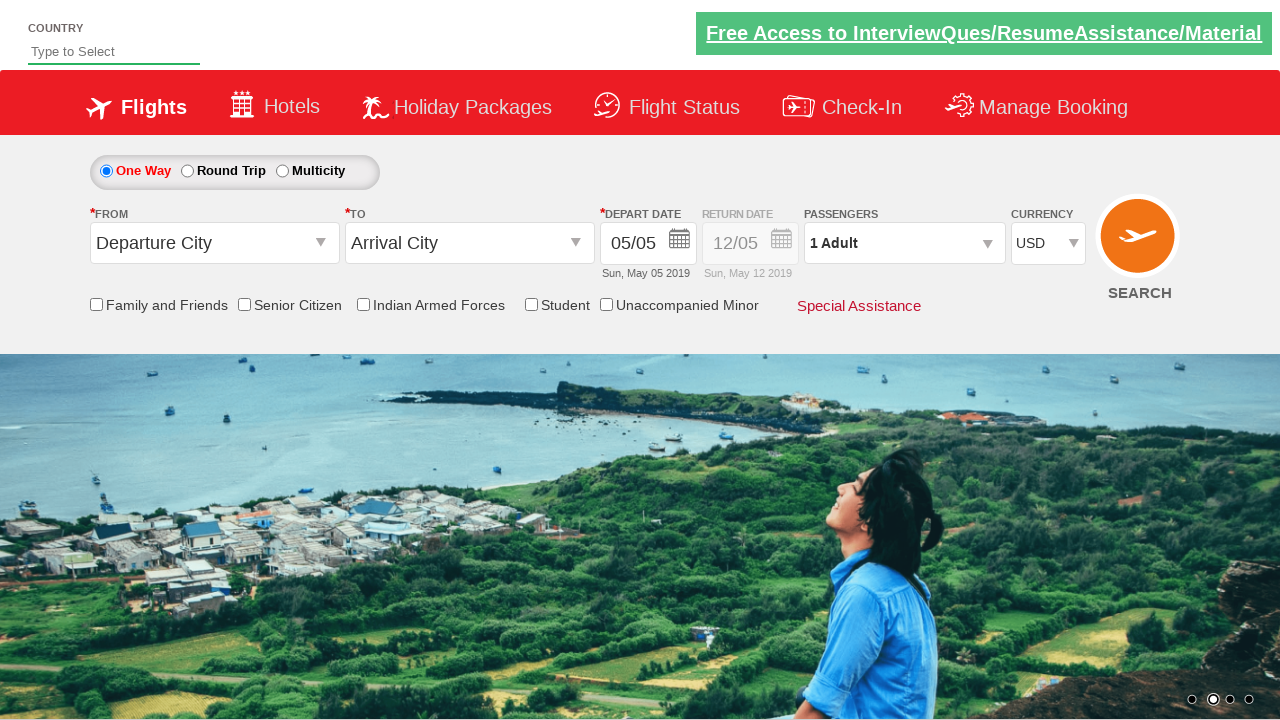

Clicked passenger info div to open passenger selection at (904, 243) on #divpaxinfo
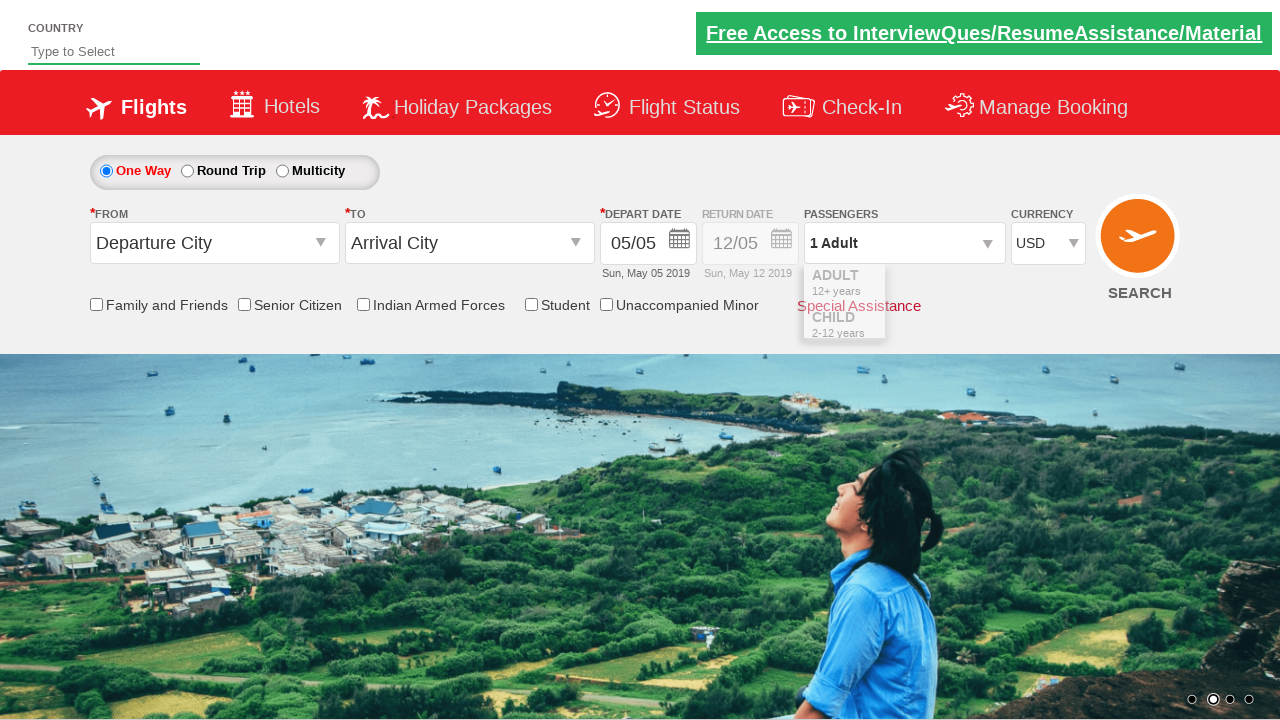

Clicked to increment adult passenger count at (982, 288) on #hrefIncAdt
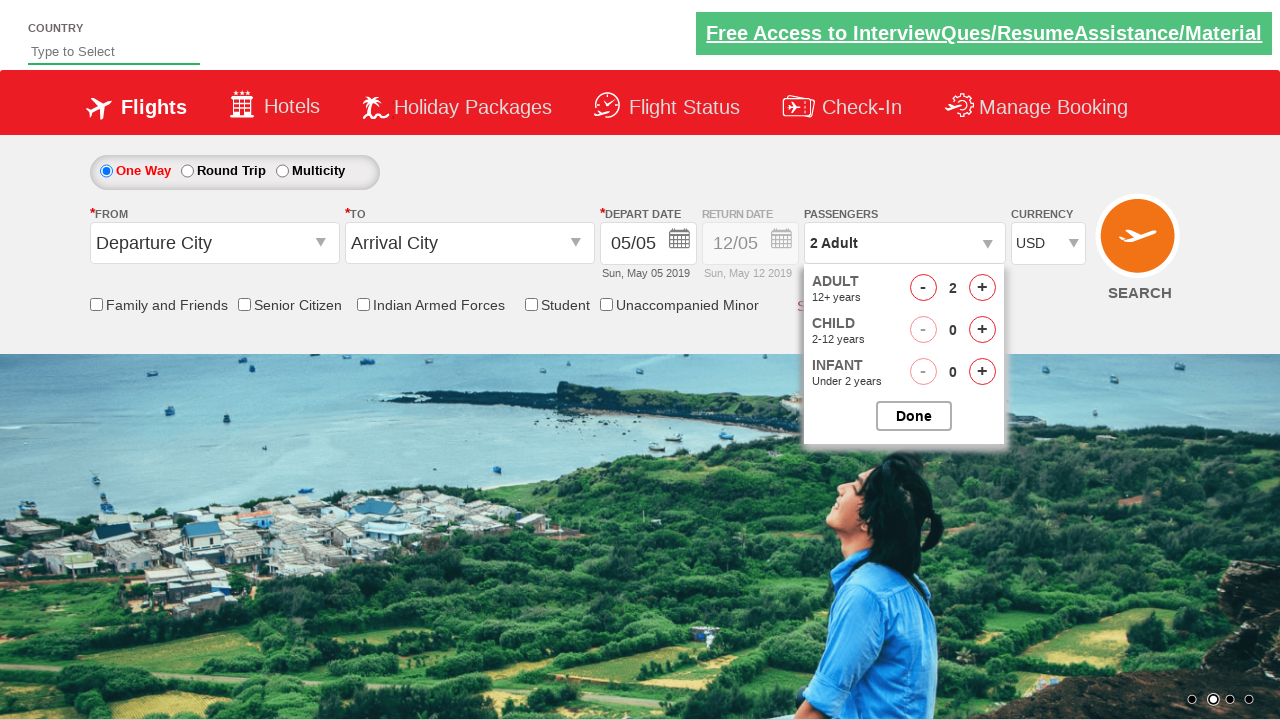

Closed passenger selection panel at (914, 416) on #btnclosepaxoption
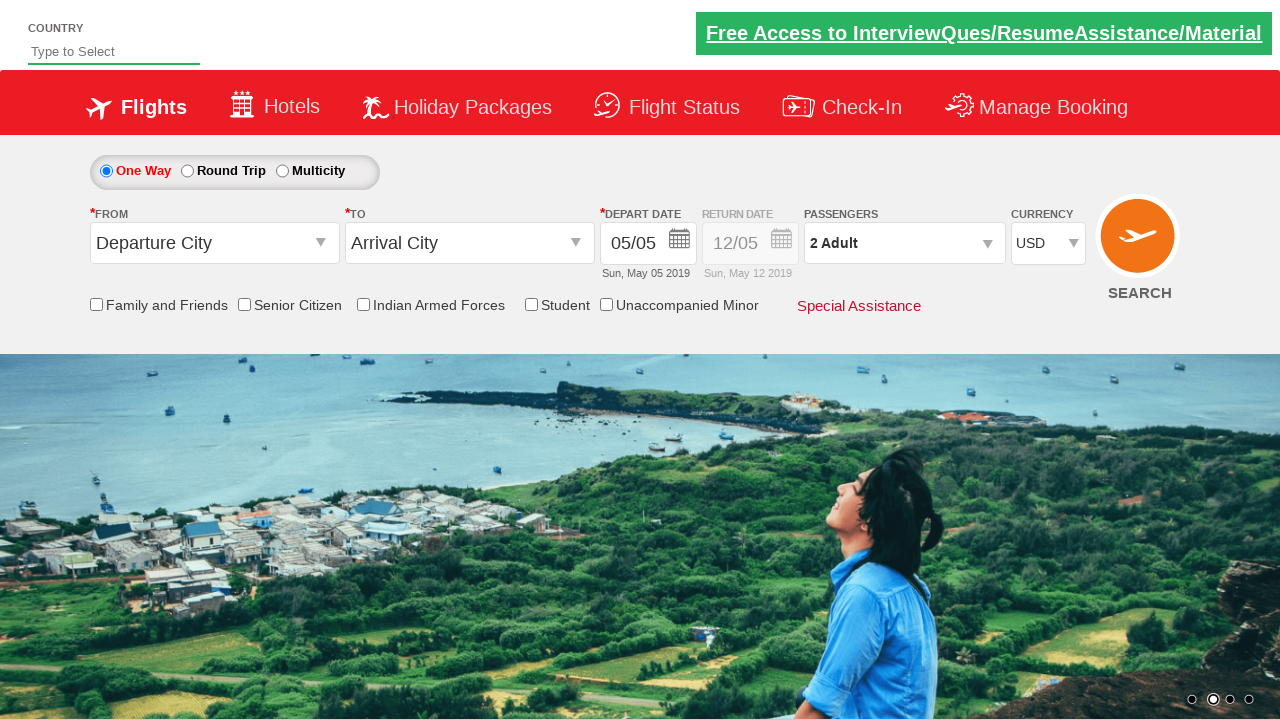

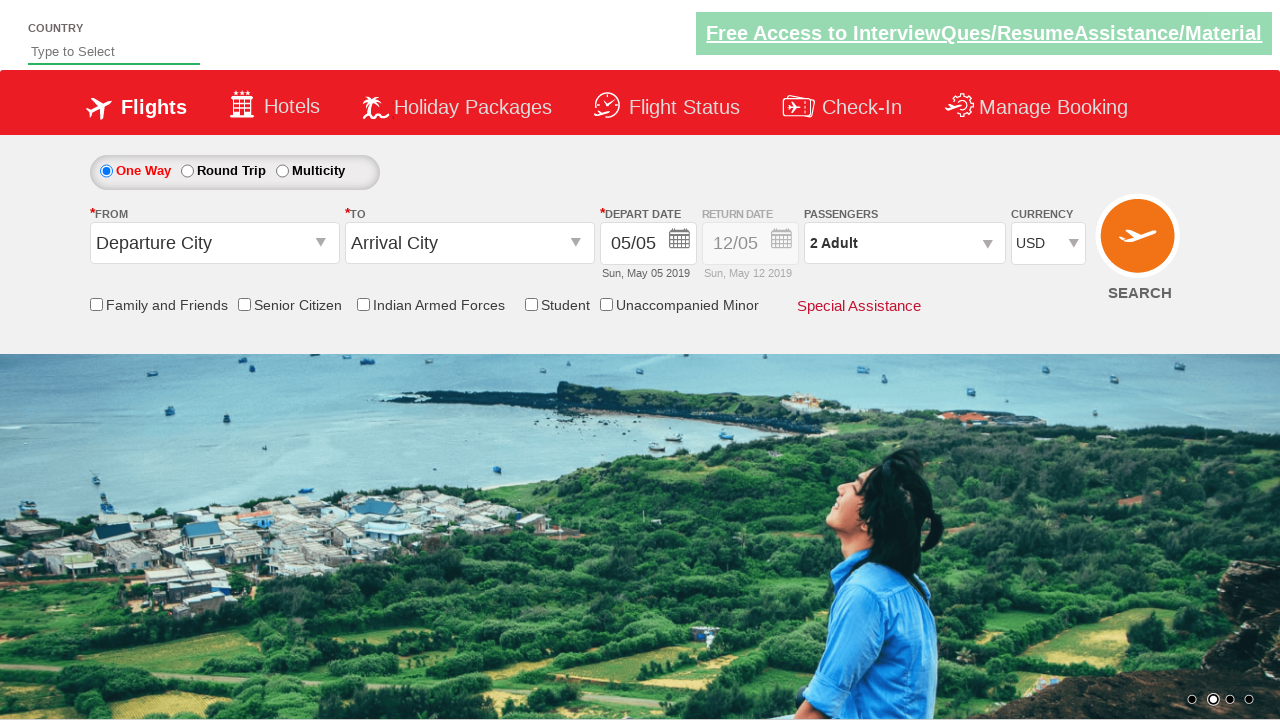